Tests that todo data persists after page reload, maintaining completed state

Starting URL: https://demo.playwright.dev/todomvc

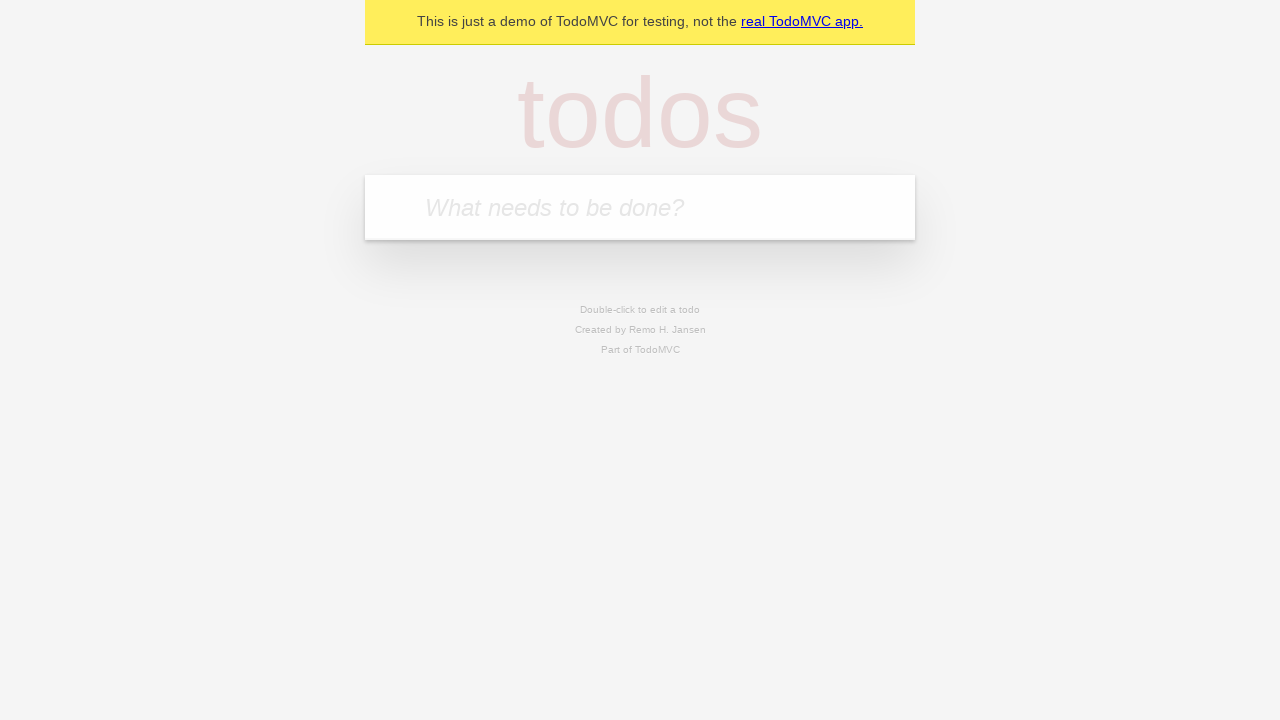

Filled todo input with 'buy some cheese' on internal:attr=[placeholder="What needs to be done?"i]
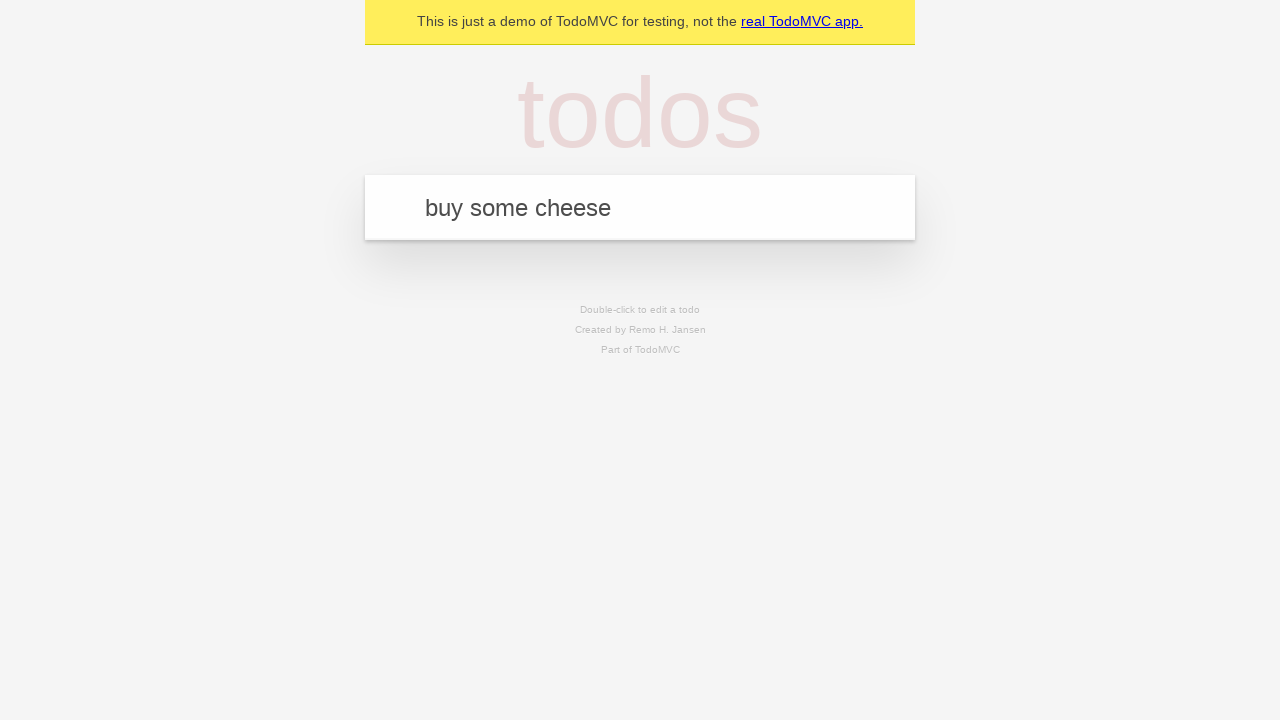

Pressed Enter to create first todo on internal:attr=[placeholder="What needs to be done?"i]
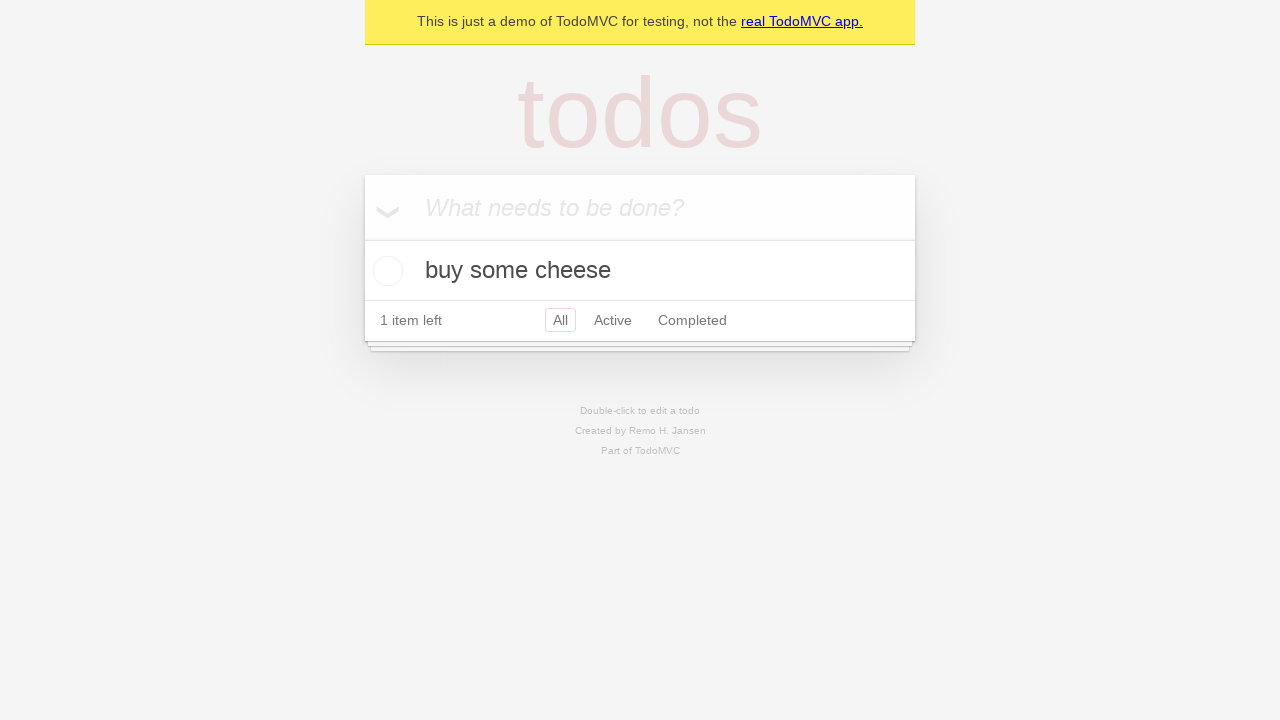

Filled todo input with 'feed the cat' on internal:attr=[placeholder="What needs to be done?"i]
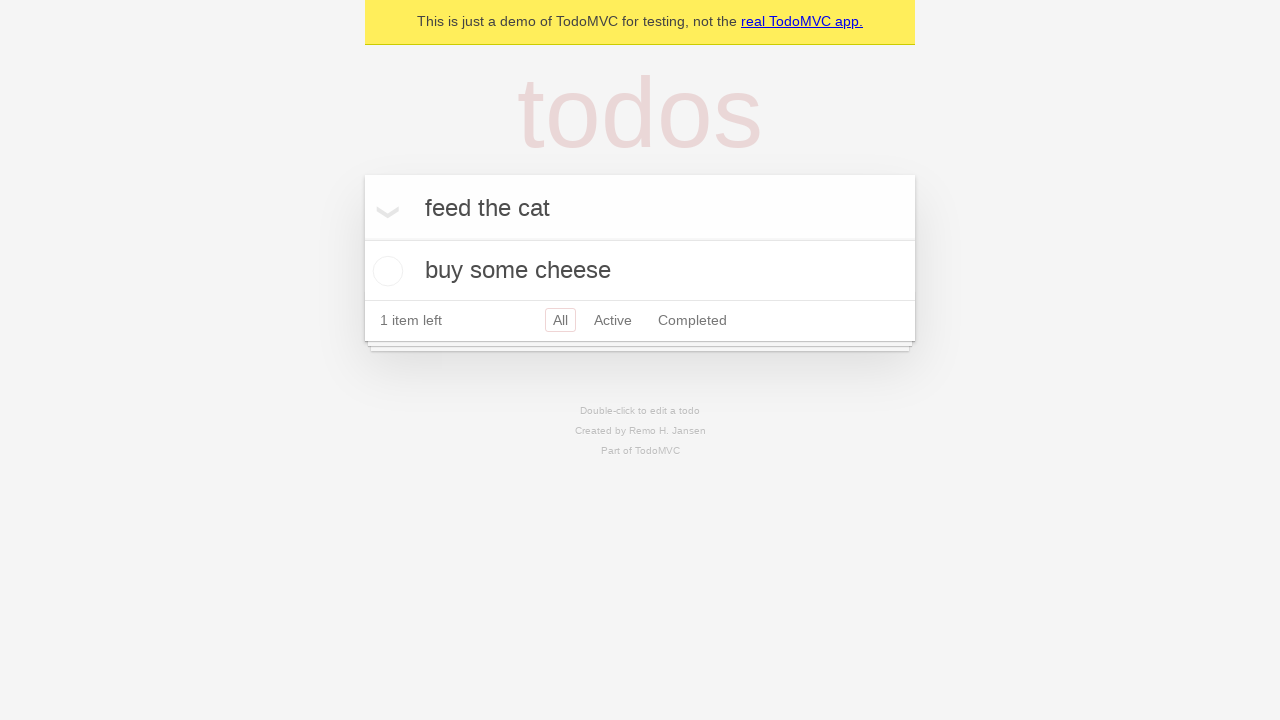

Pressed Enter to create second todo on internal:attr=[placeholder="What needs to be done?"i]
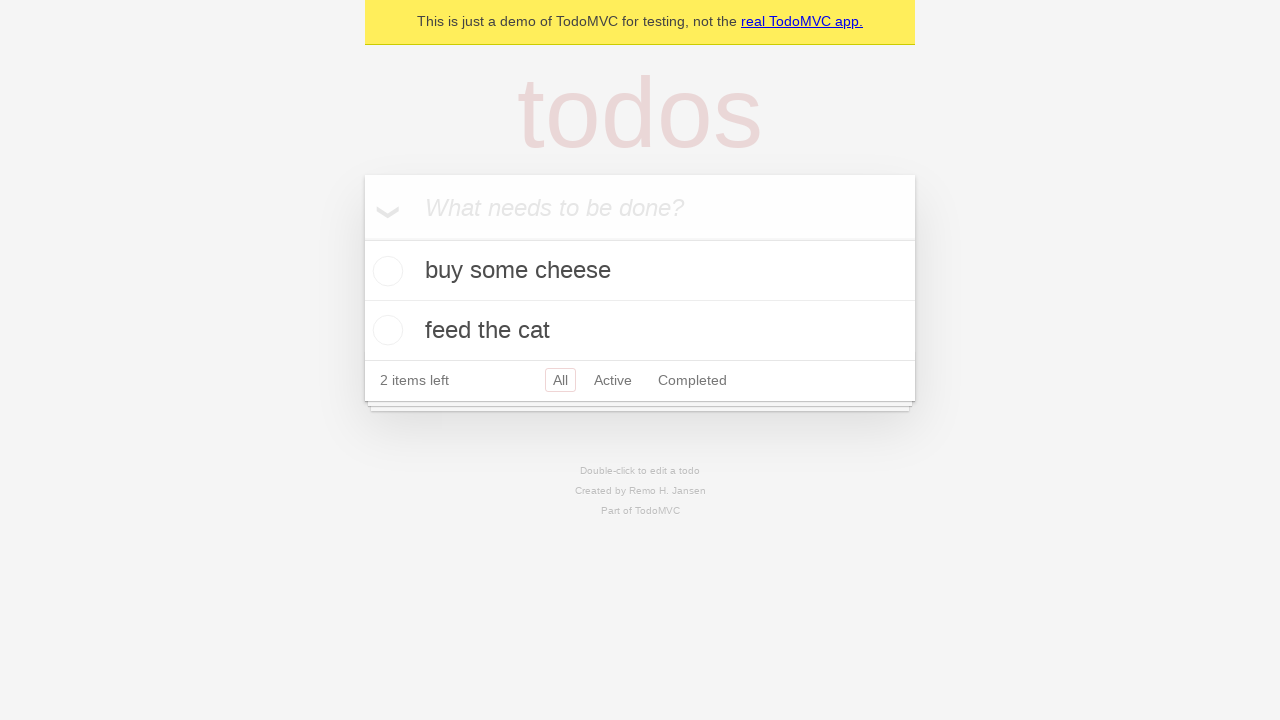

Checked the first todo as completed at (385, 271) on internal:testid=[data-testid="todo-item"s] >> nth=0 >> internal:role=checkbox
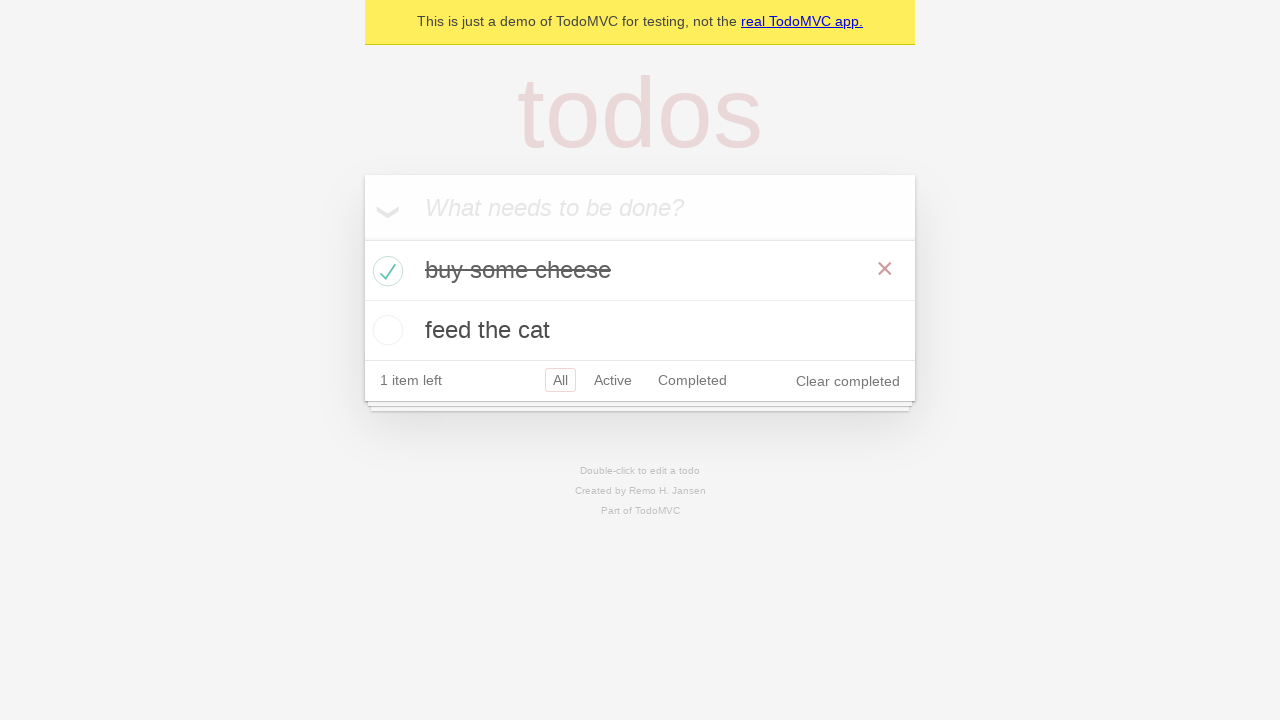

Reloaded the page
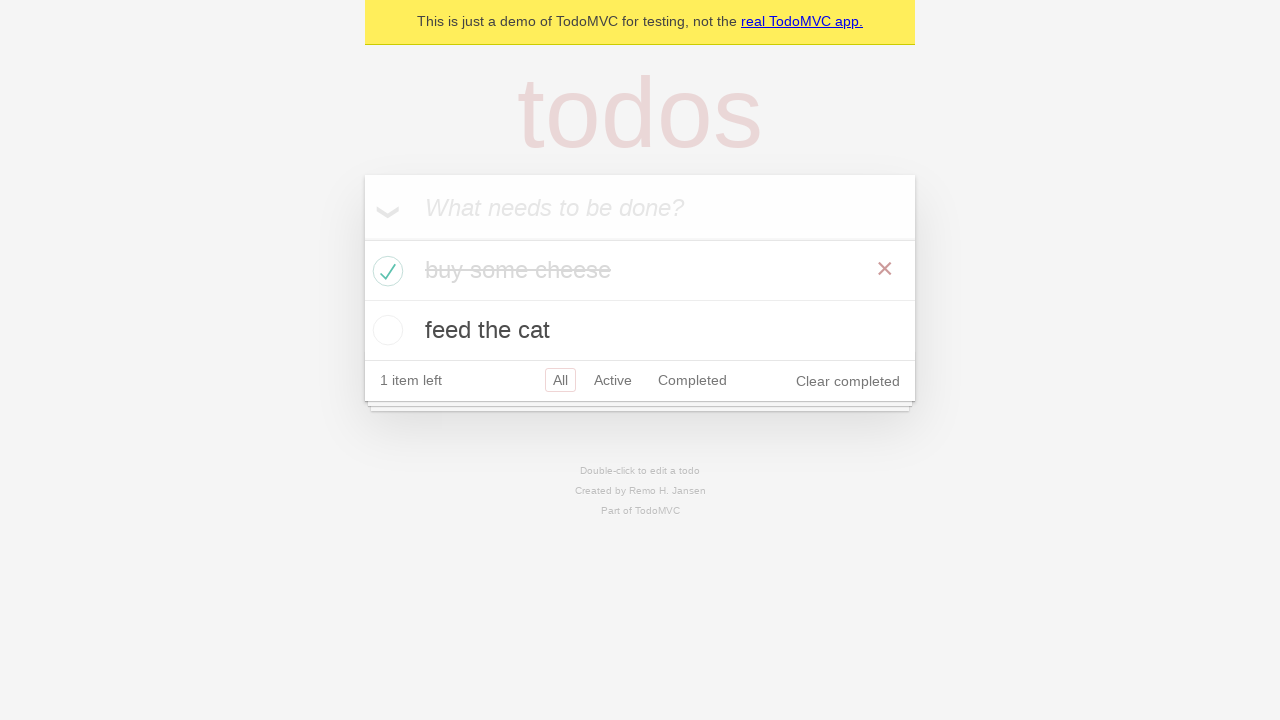

Waited for todo items to load after page reload
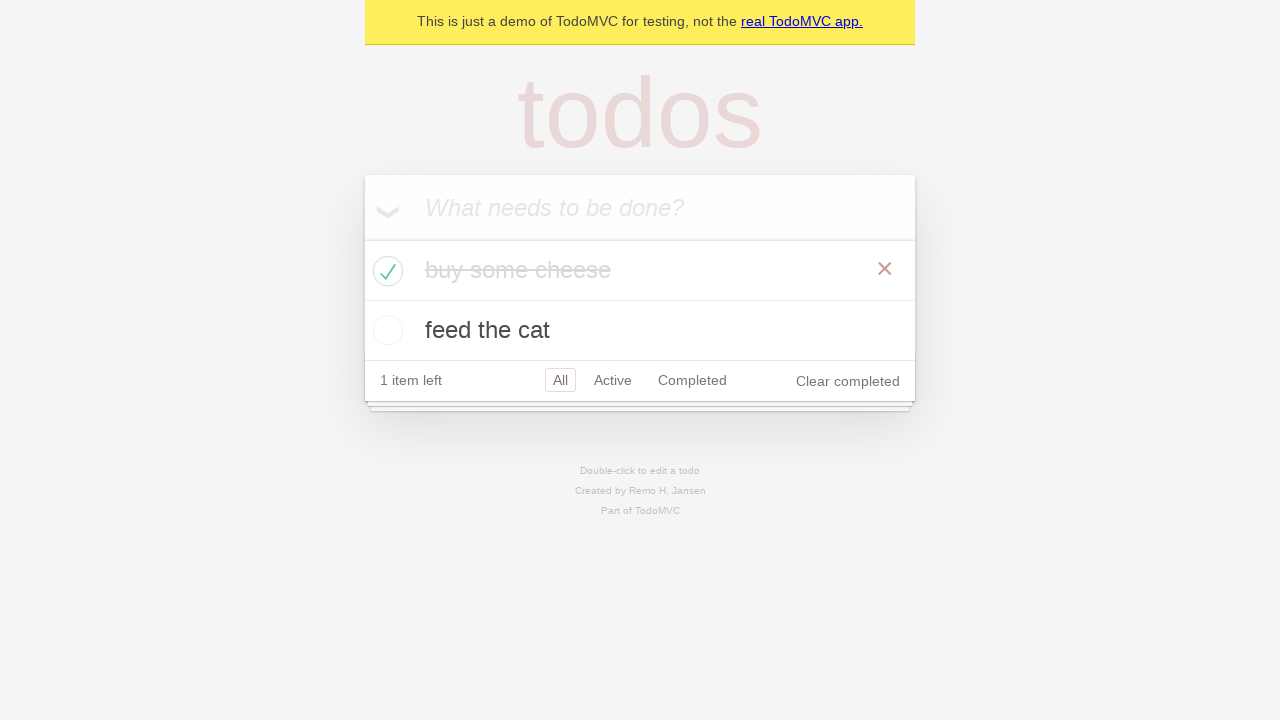

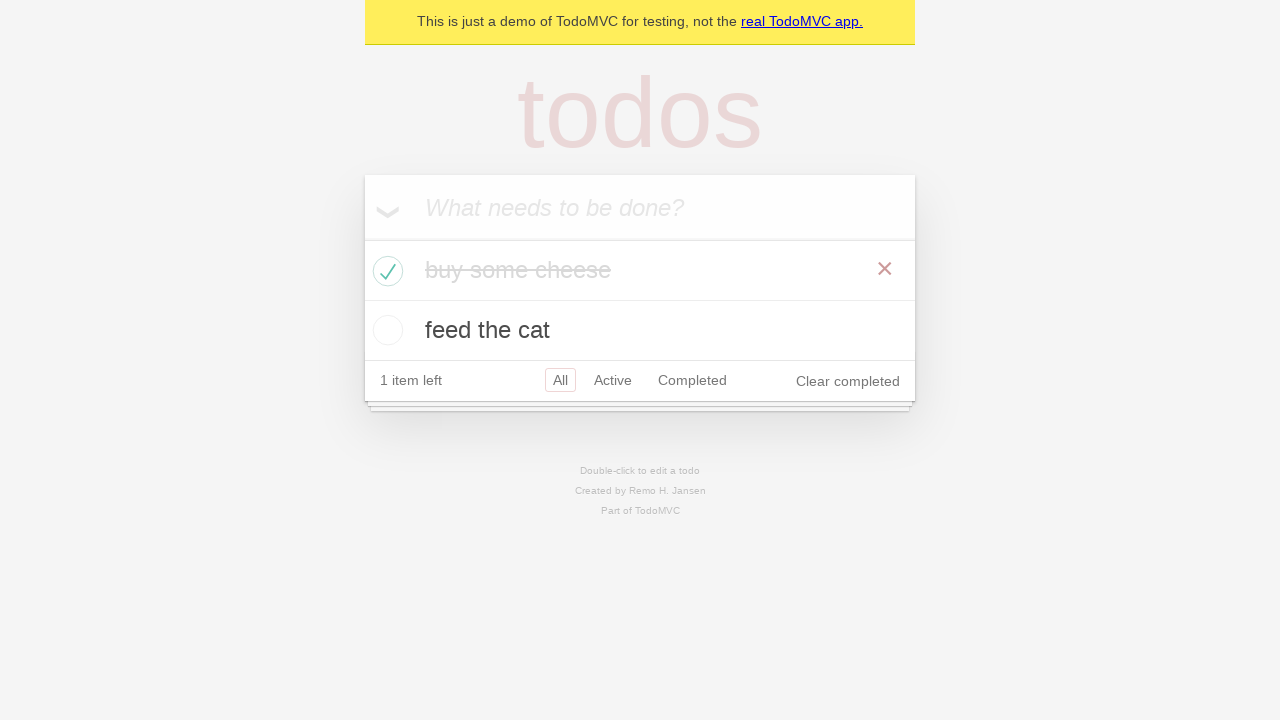